Tests job search functionality by entering a keyword "Automation" and submitting the search form

Starting URL: https://www.interactconsulting.co.uk/search-jobs-p17.aspx?k=&l=

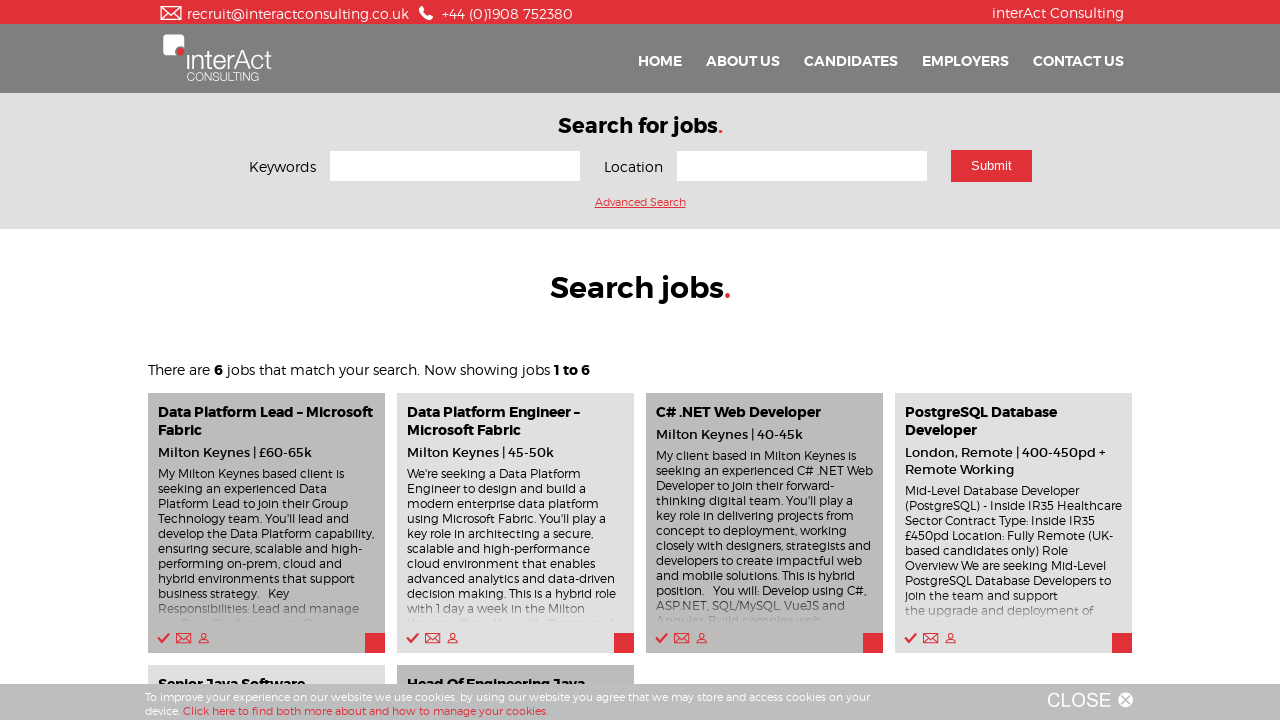

Clicked on the keyword search input field at (454, 166) on input[name="k"]
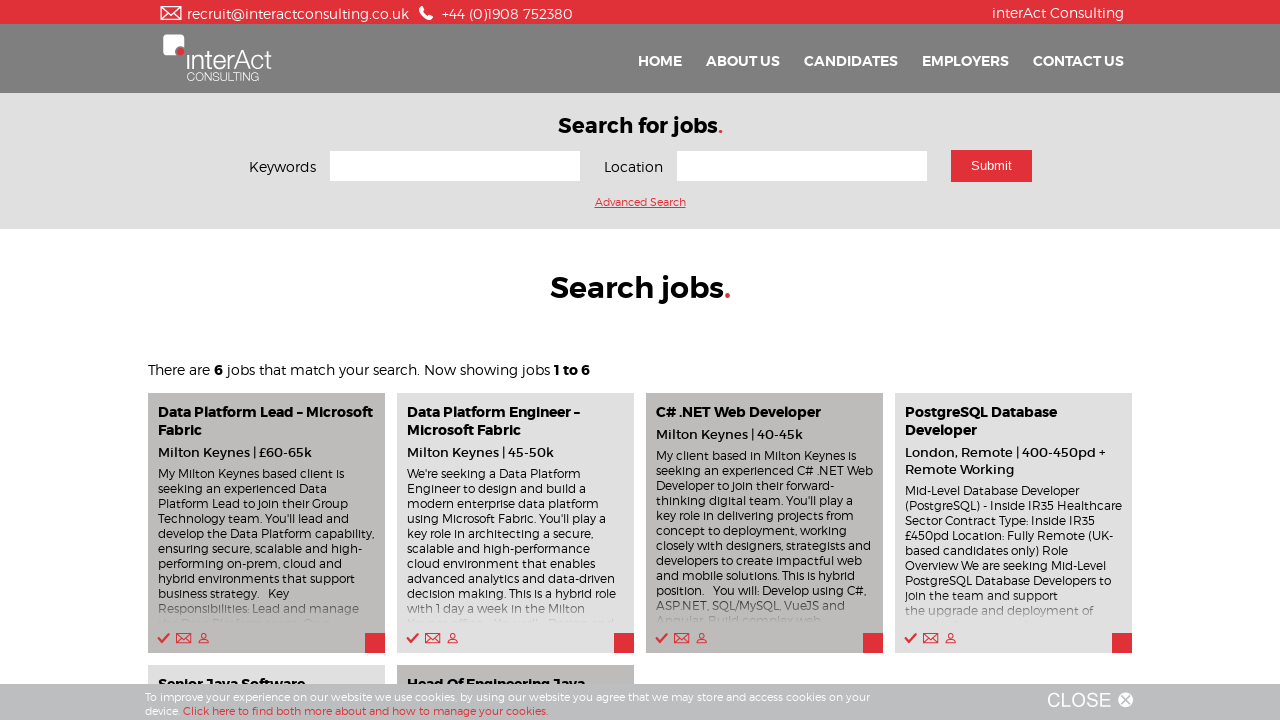

Filled keyword search field with 'Automation' on input[name="k"]
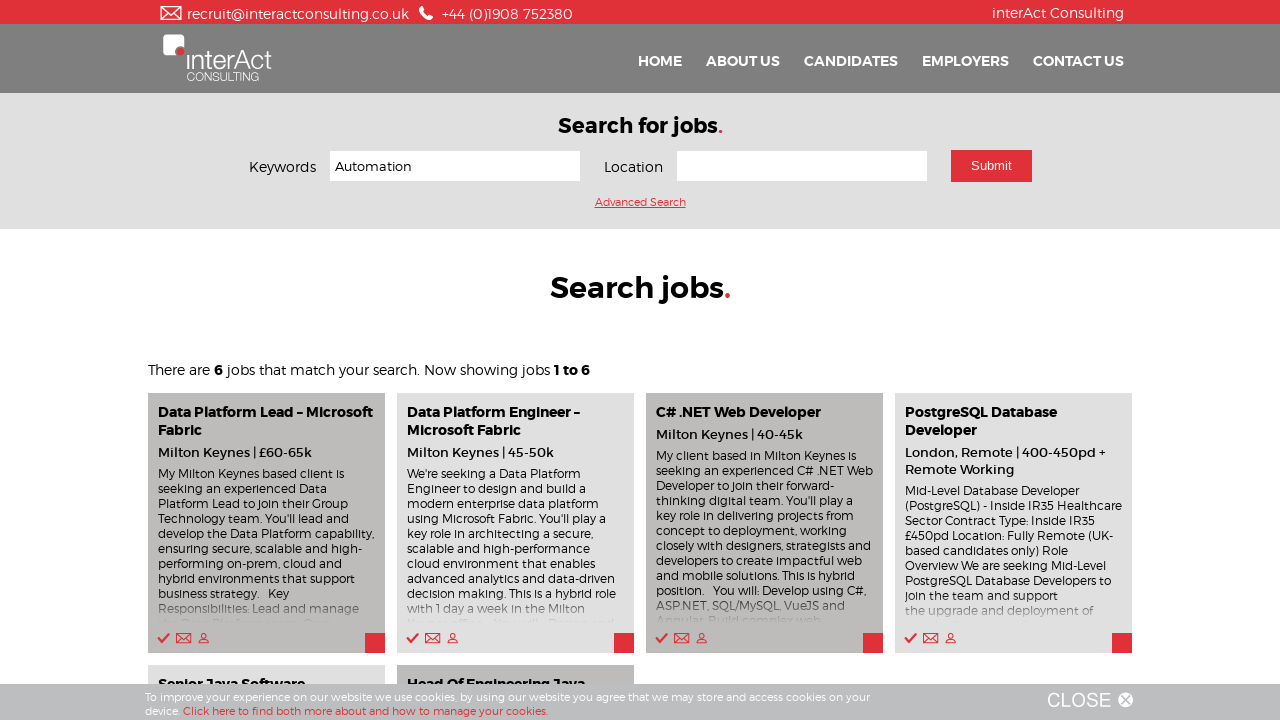

Clicked Submit button to search for 'Automation' jobs at (991, 166) on internal:role=button[name="Submit"i]
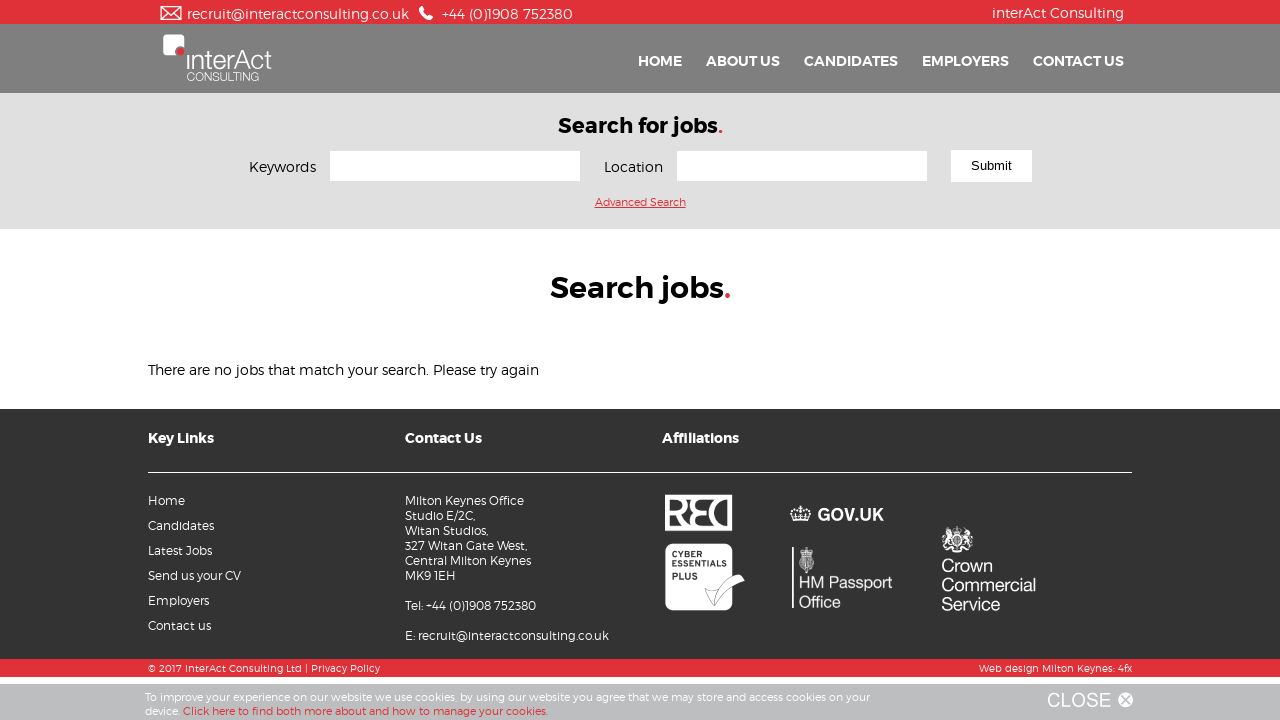

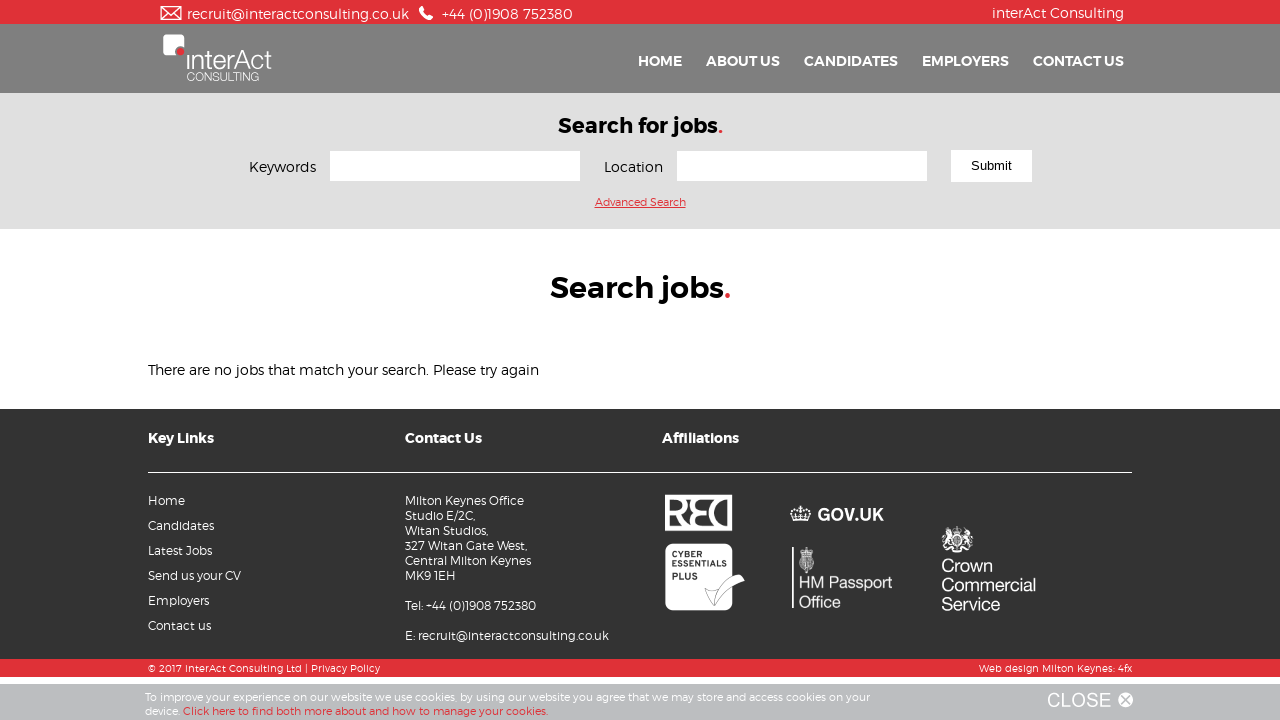